Tests date selection dropdowns by selecting year, month, and day values and verifying the selections

Starting URL: https://practice.cydeo.com/dropdown

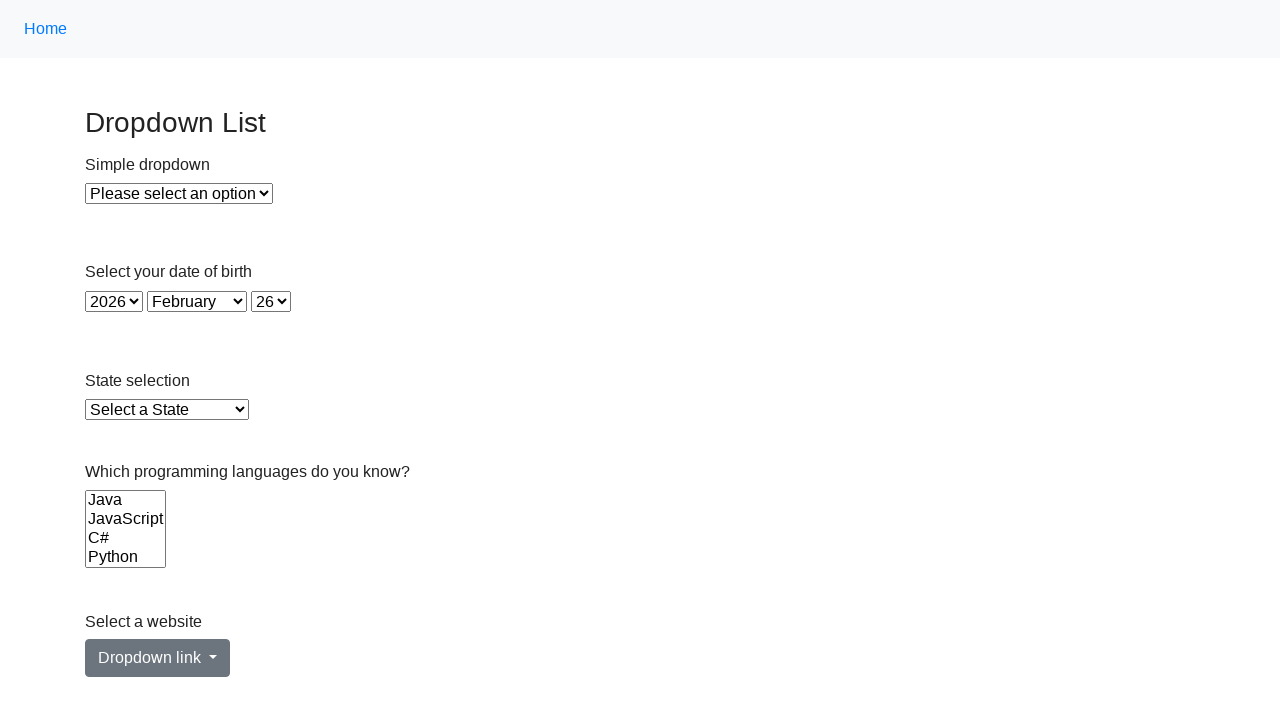

Selected year 1933 from year dropdown on select#year
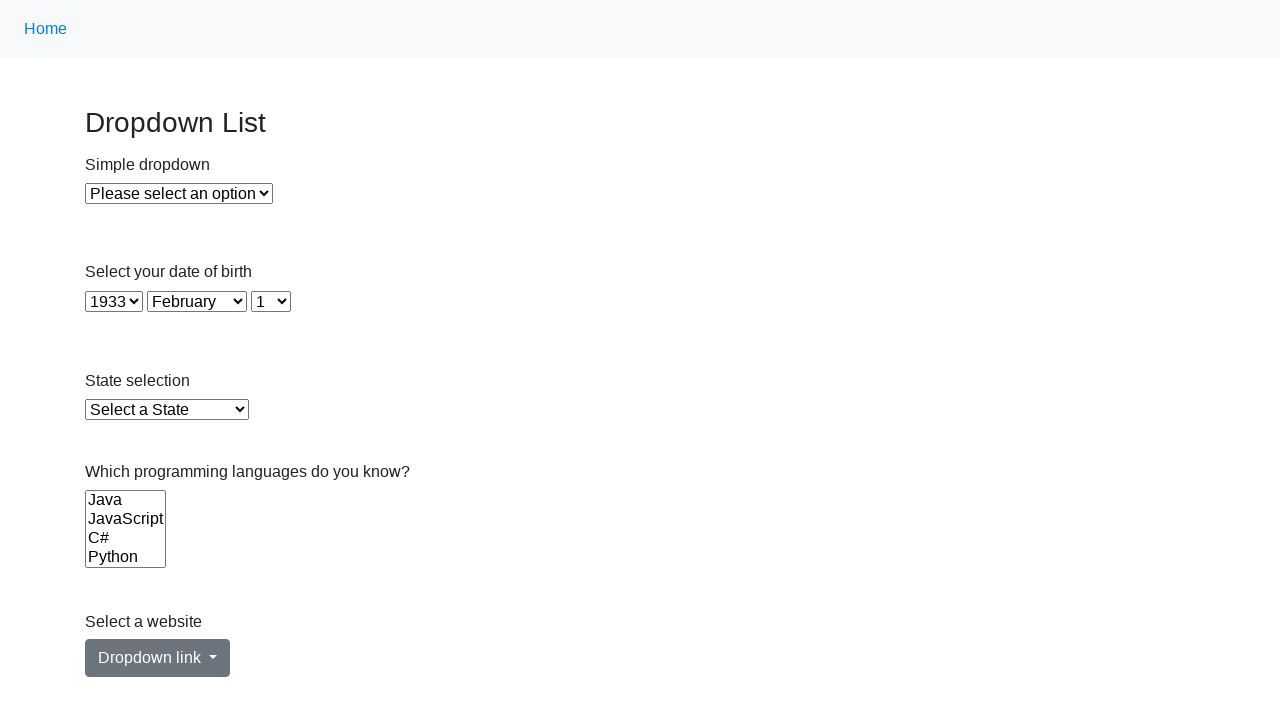

Selected December from month dropdown on select#month
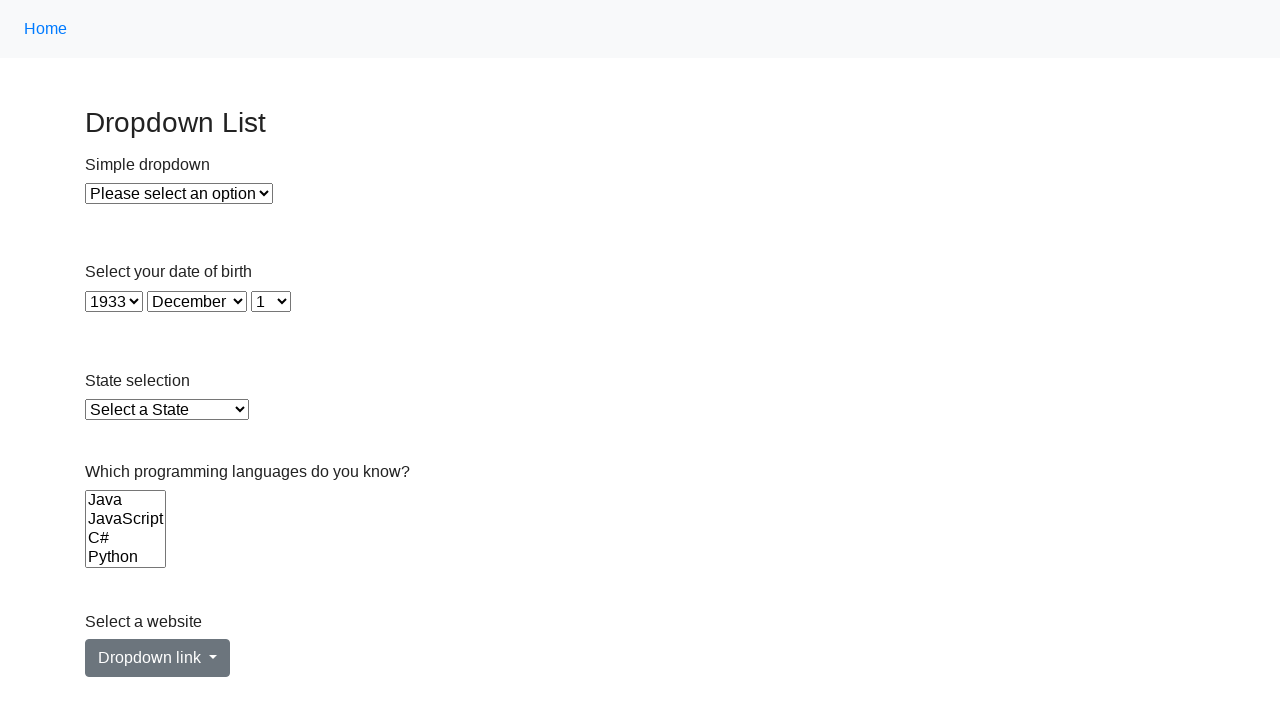

Selected day 1 from day dropdown on select#day
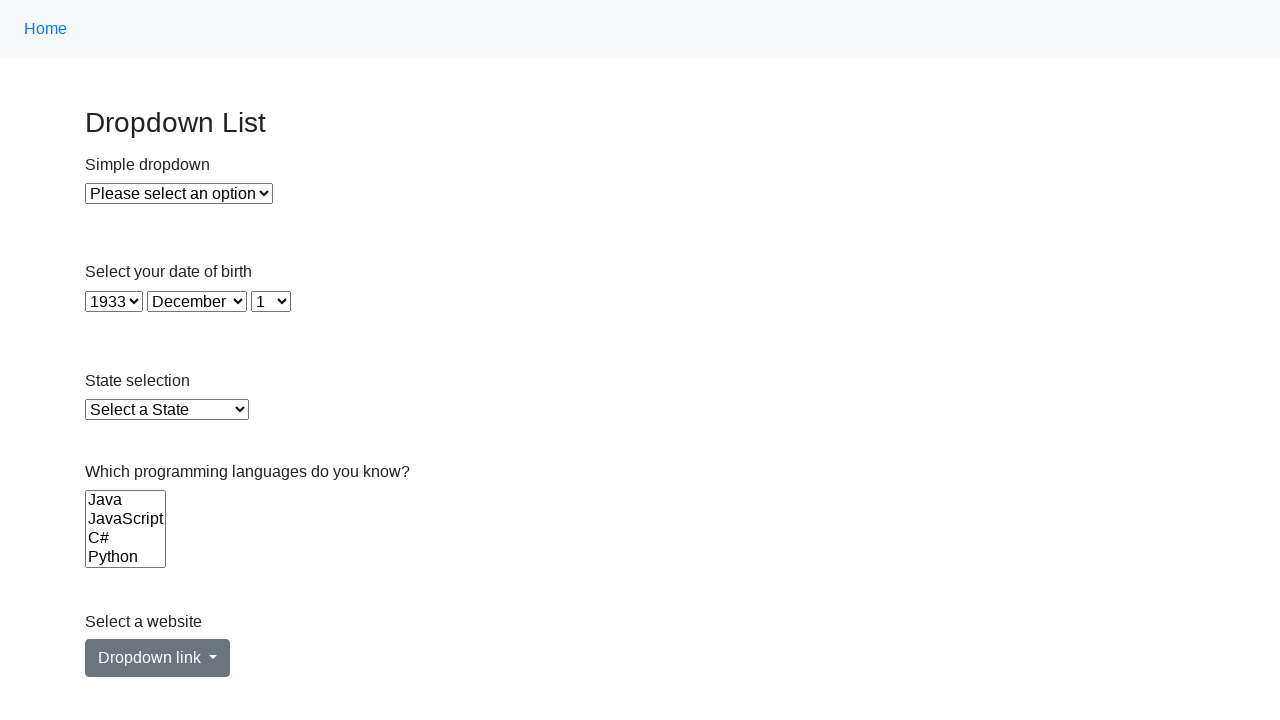

Verified year dropdown value is 1933
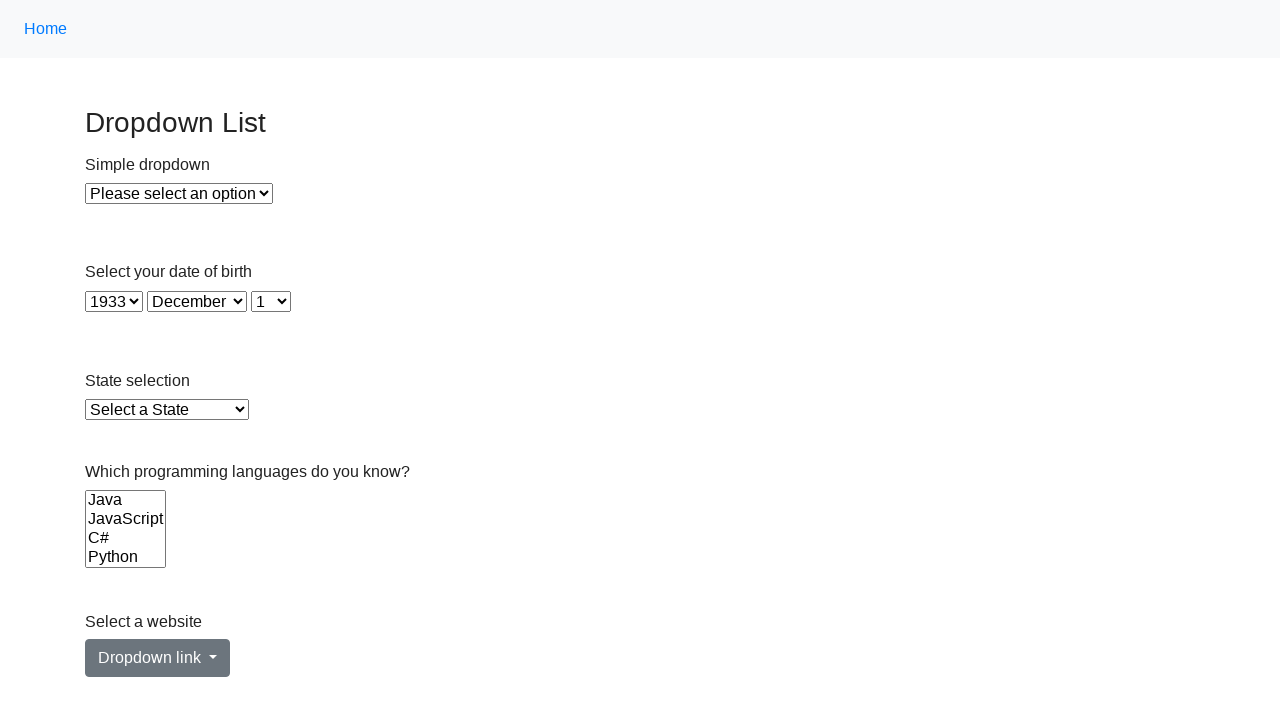

Verified month dropdown displays December as selected
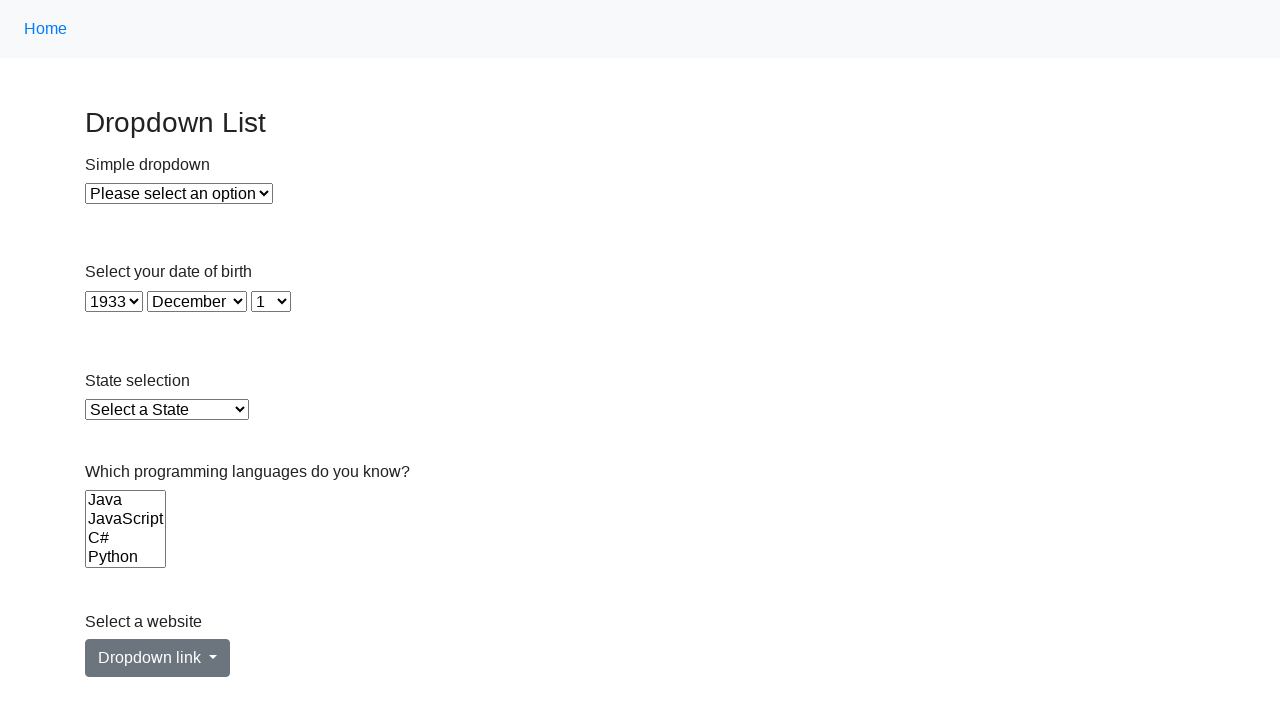

Verified day dropdown displays 1 as selected
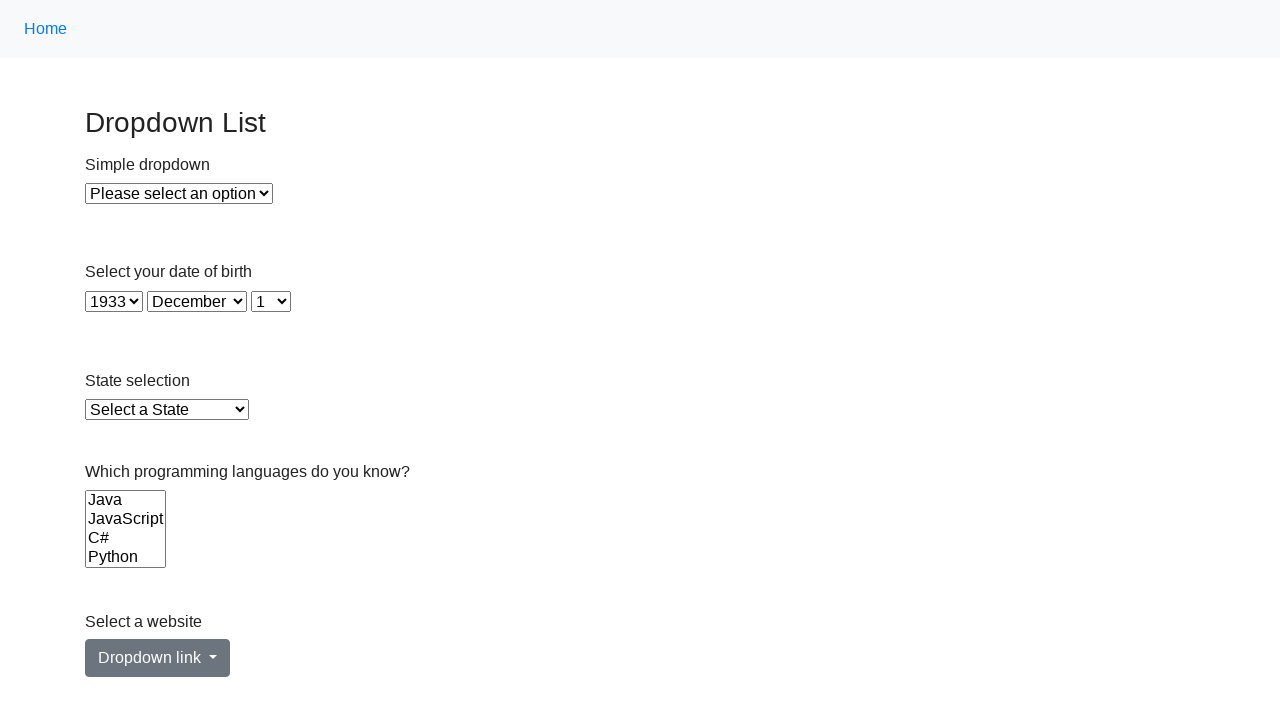

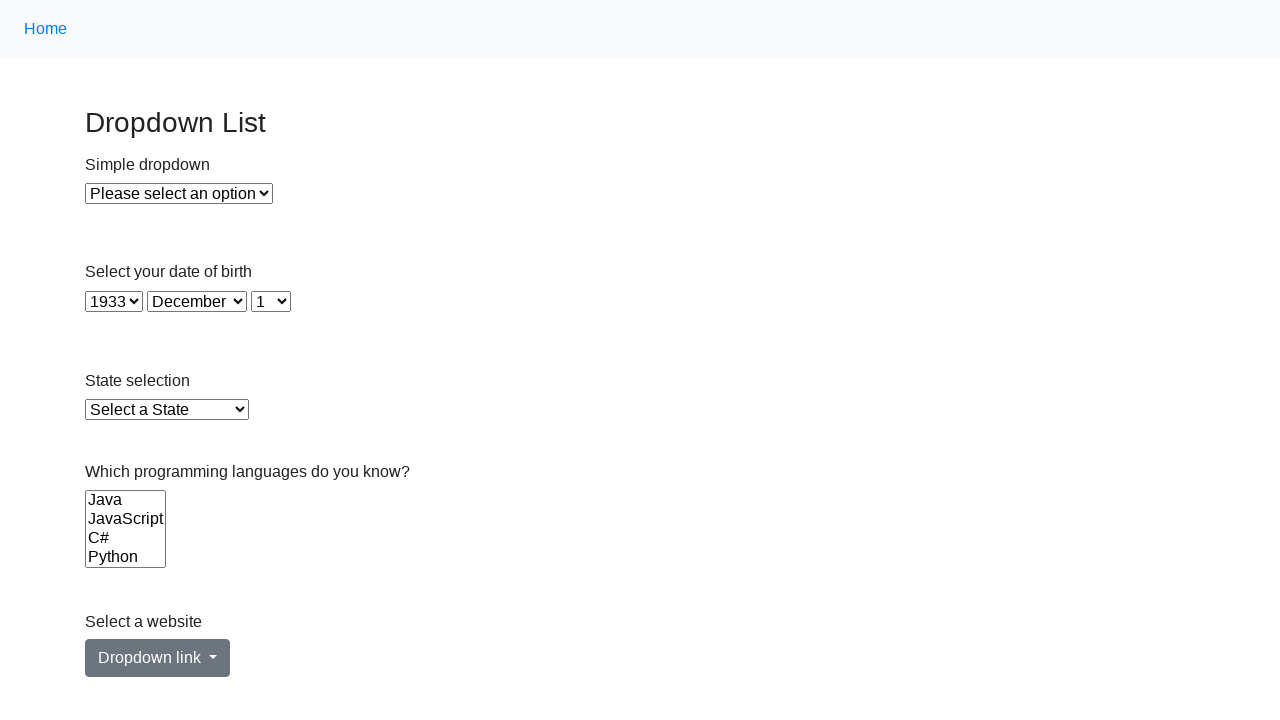